Tests JavaScript alert acceptance by clicking the first button, accepting the alert, and verifying the success message is displayed

Starting URL: https://the-internet.herokuapp.com/javascript_alerts

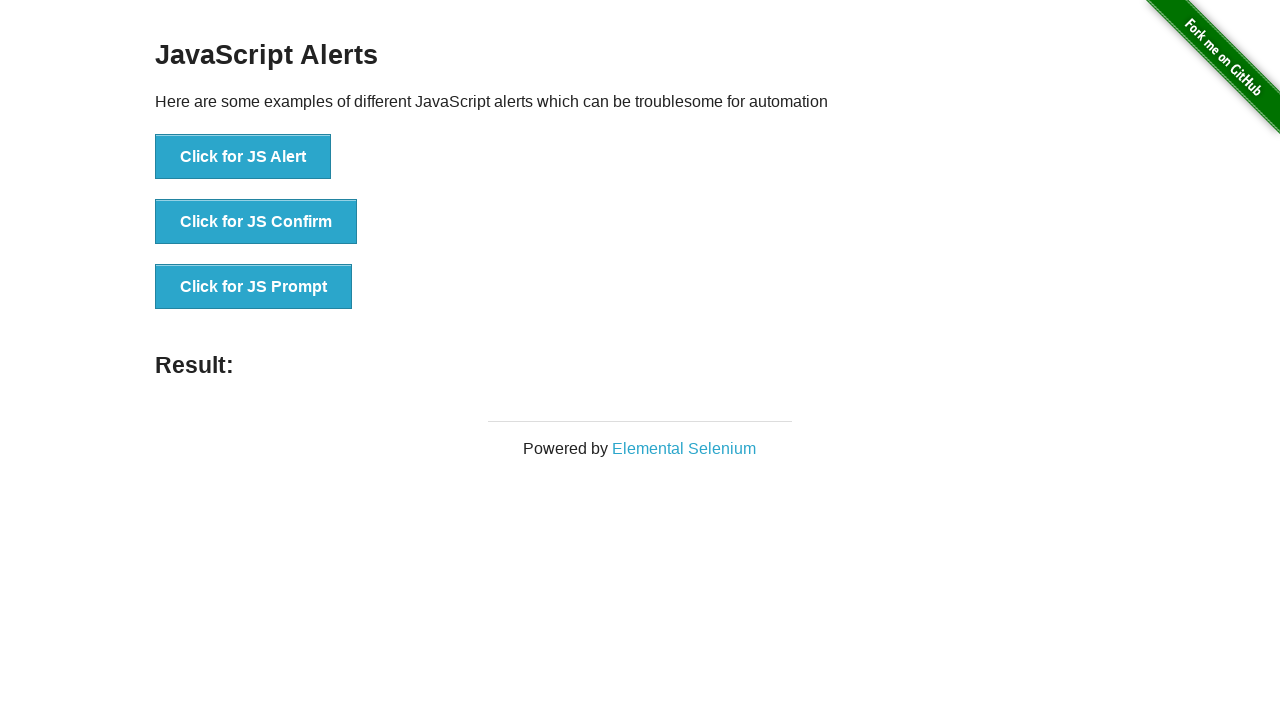

Clicked the 'Click for JS Alert' button to trigger JavaScript alert at (243, 157) on xpath=//*[text()='Click for JS Alert']
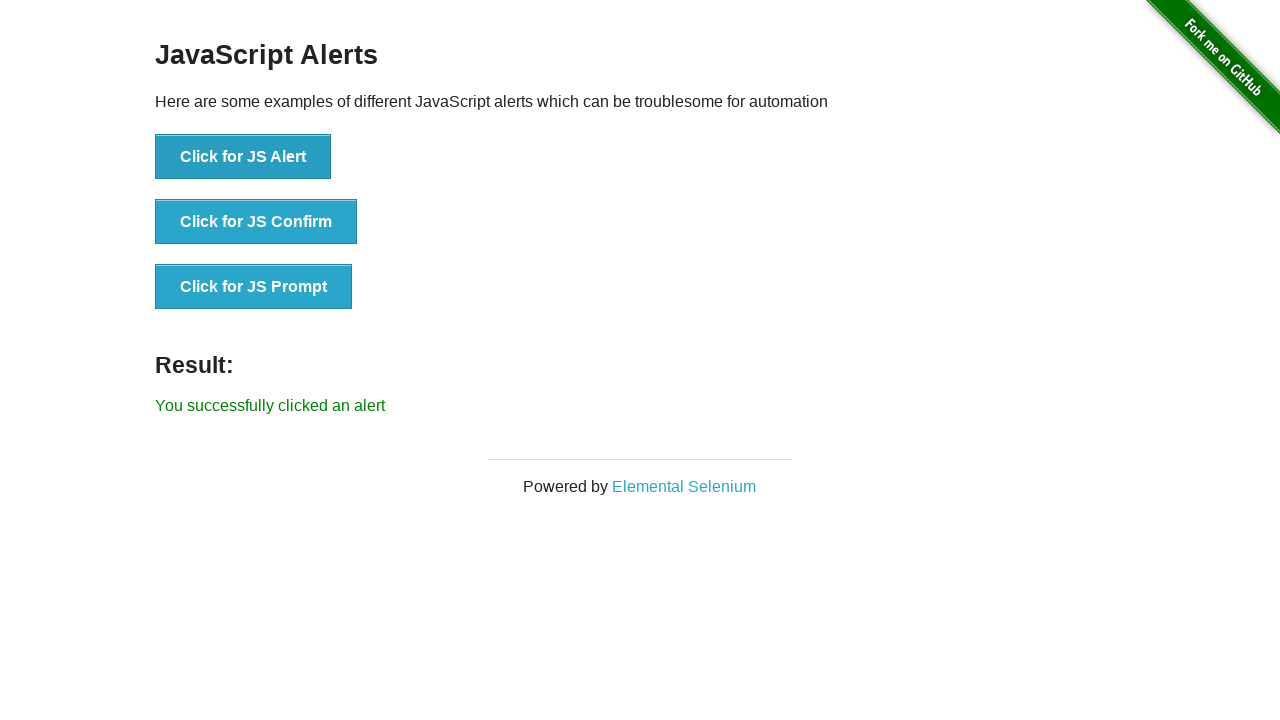

Set up dialog handler to accept alerts
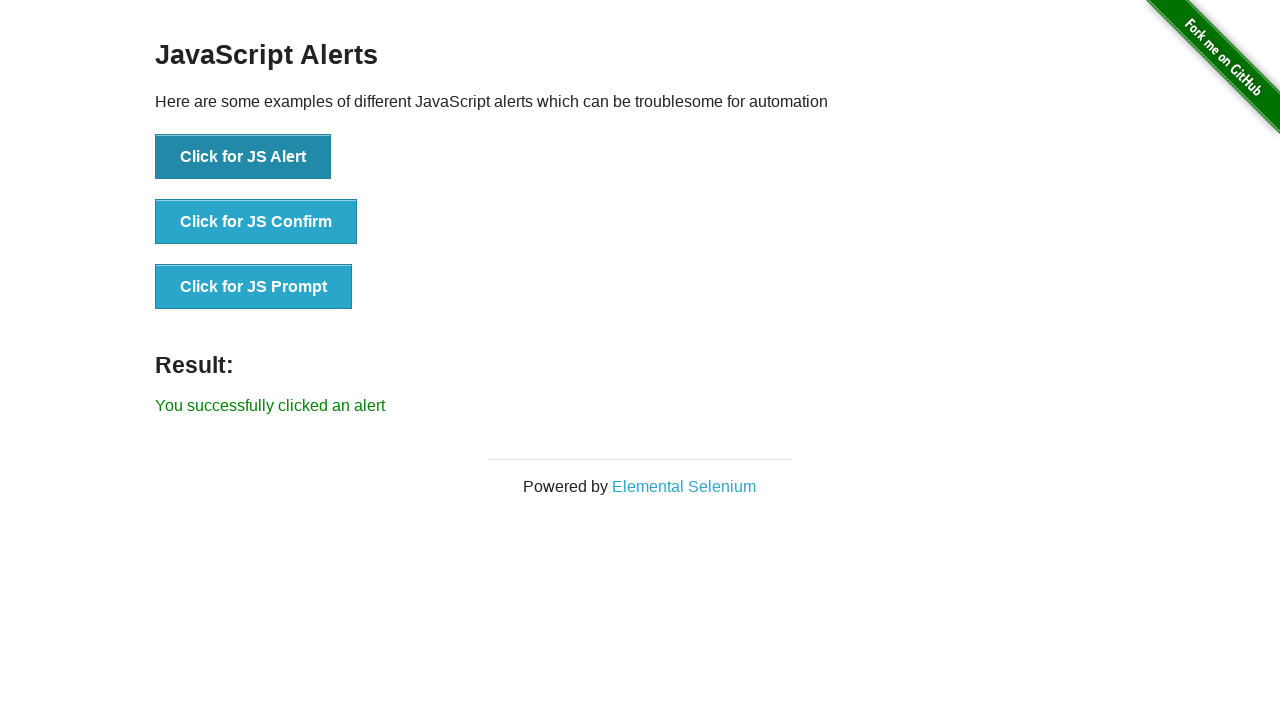

Clicked the alert button again and accepted the alert dialog at (243, 157) on xpath=//*[text()='Click for JS Alert']
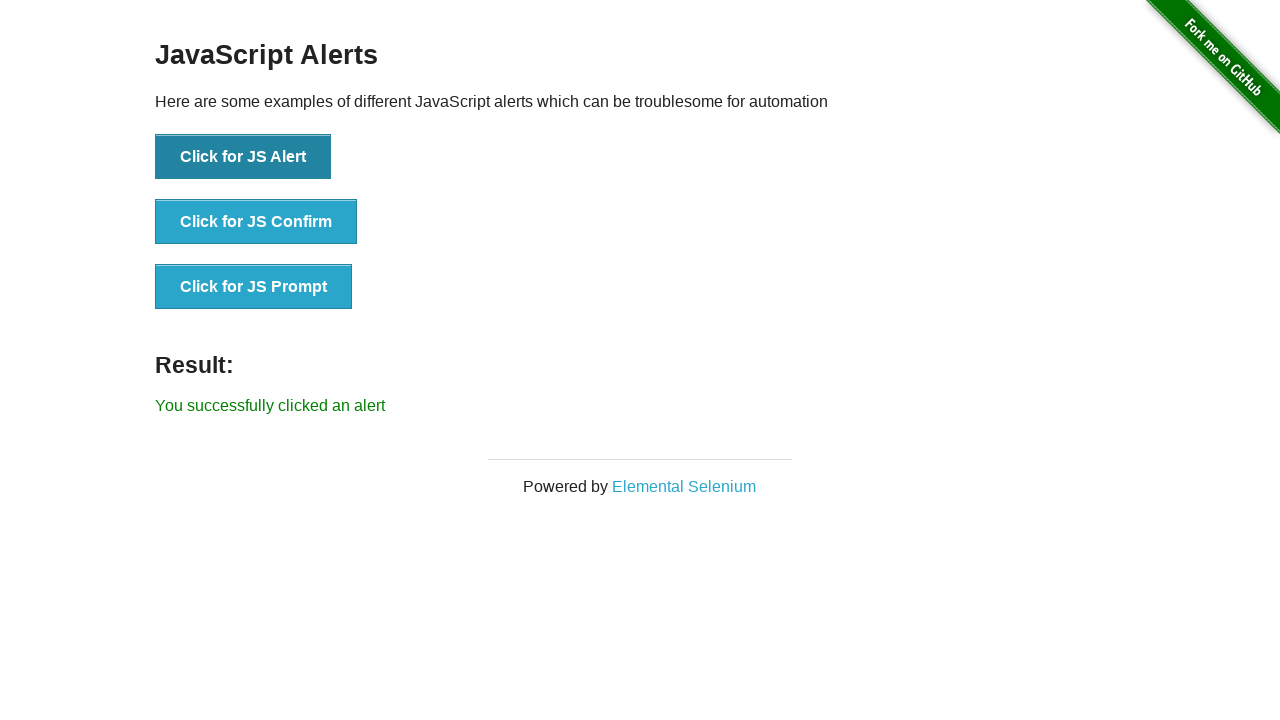

Verified success message 'You successfully clicked an alert' is displayed
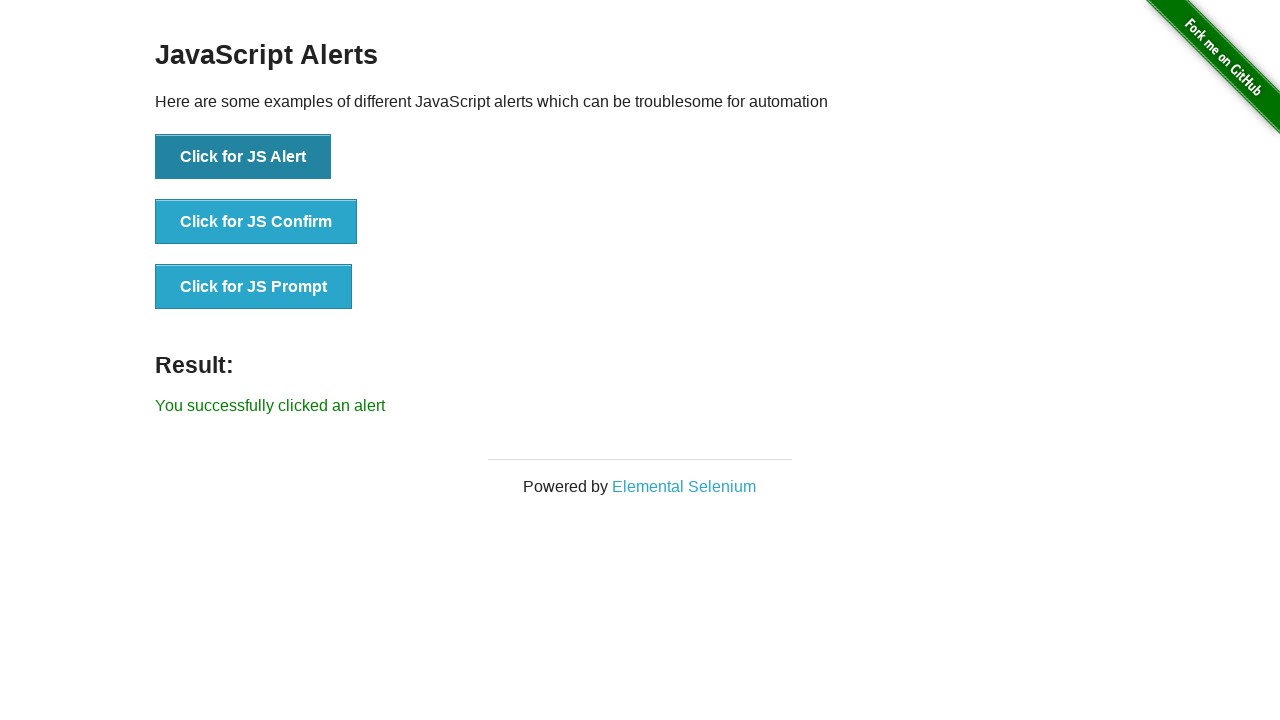

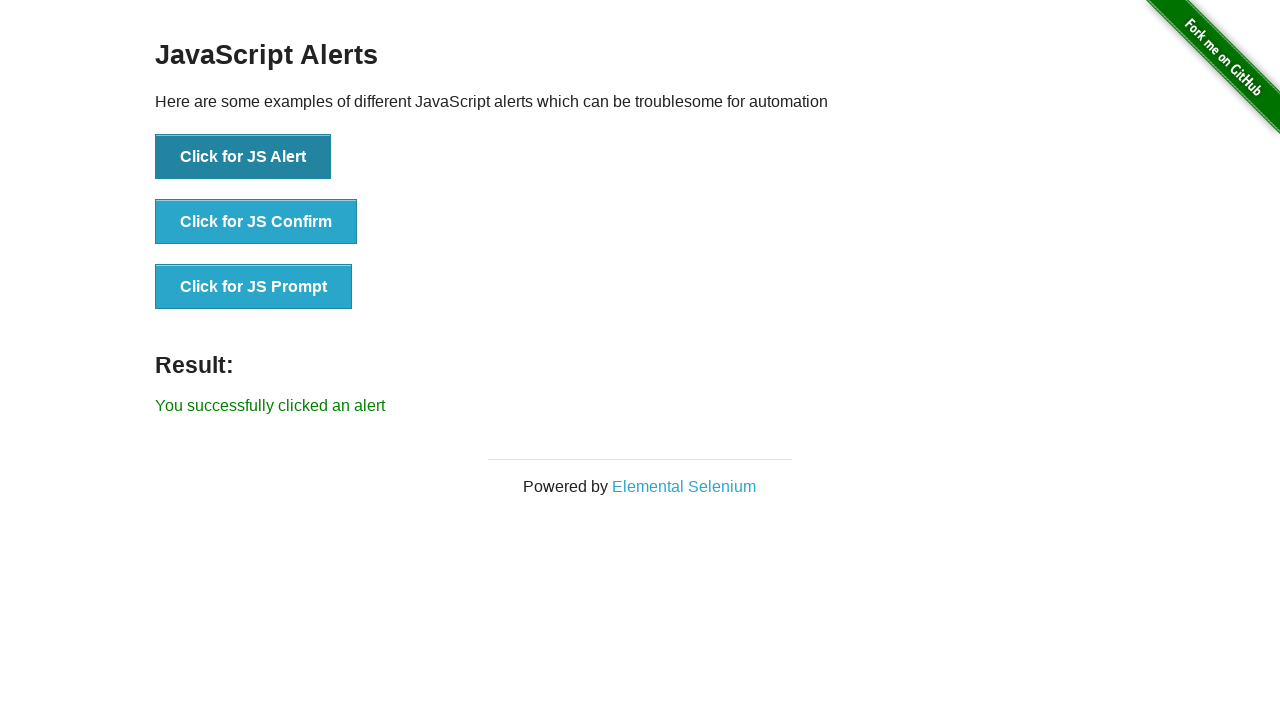